Tests the Add button functionality by first removing the checkbox, then adding it back and verifying it reappears

Starting URL: https://the-internet.herokuapp.com/dynamic_controls

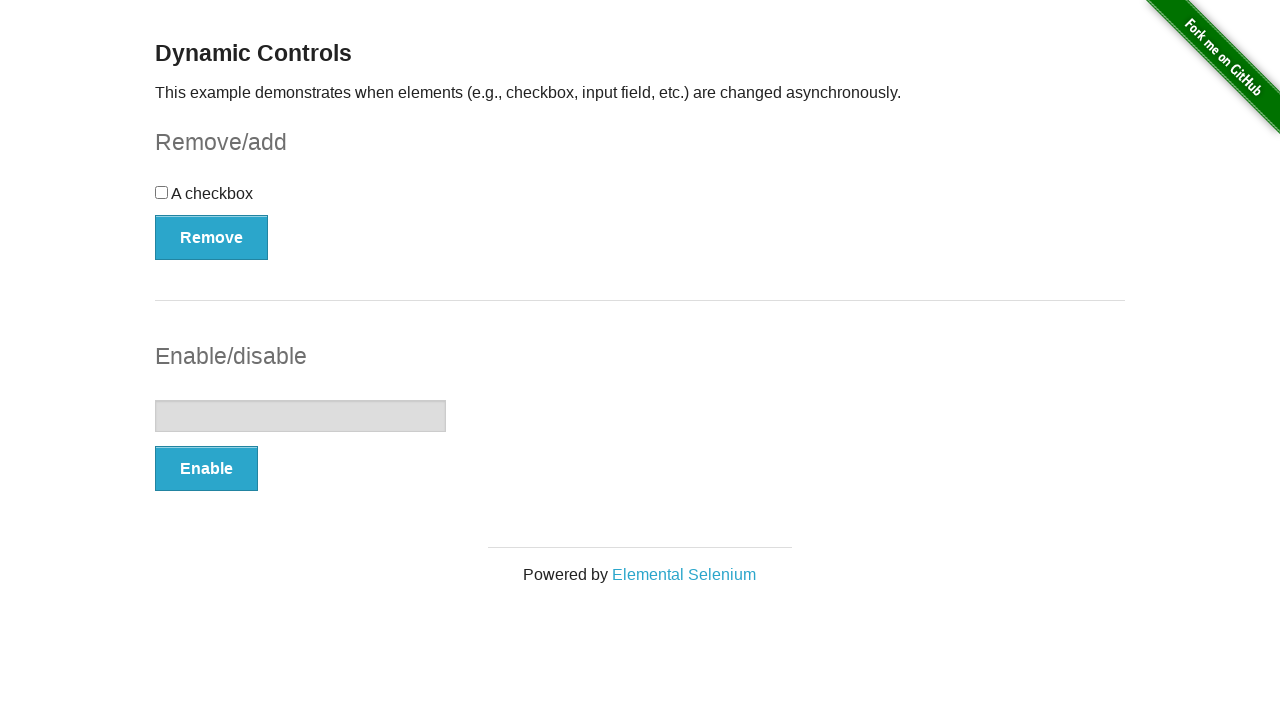

Clicked Remove button to remove checkbox at (212, 237) on internal:role=button[name="Remove"i]
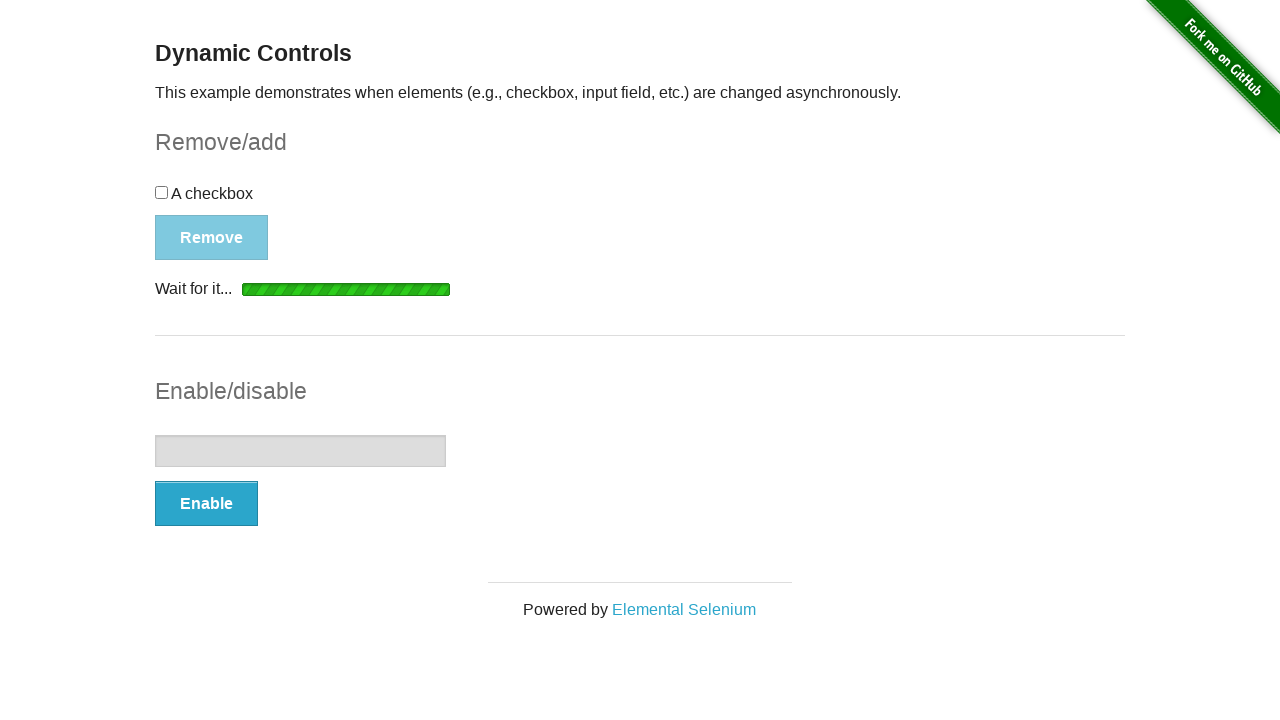

Add button appeared after checkbox removal
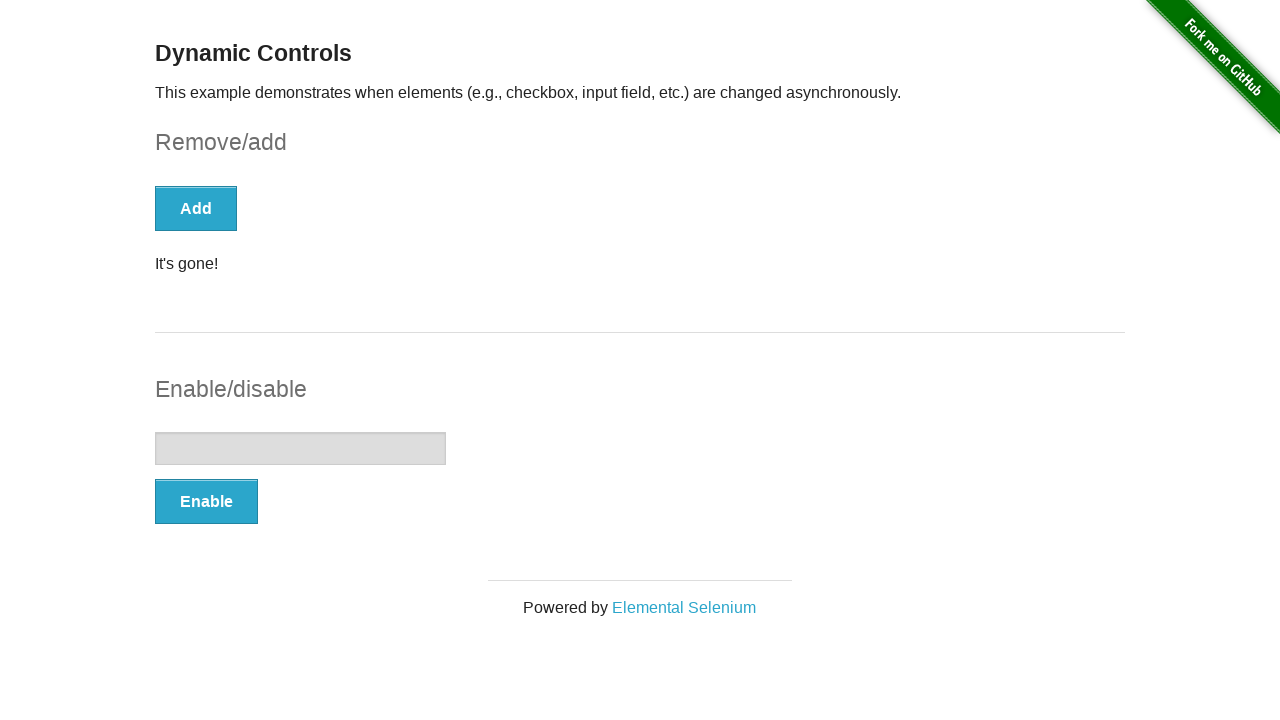

Clicked Add button to restore checkbox at (196, 208) on internal:role=button[name="Add"i]
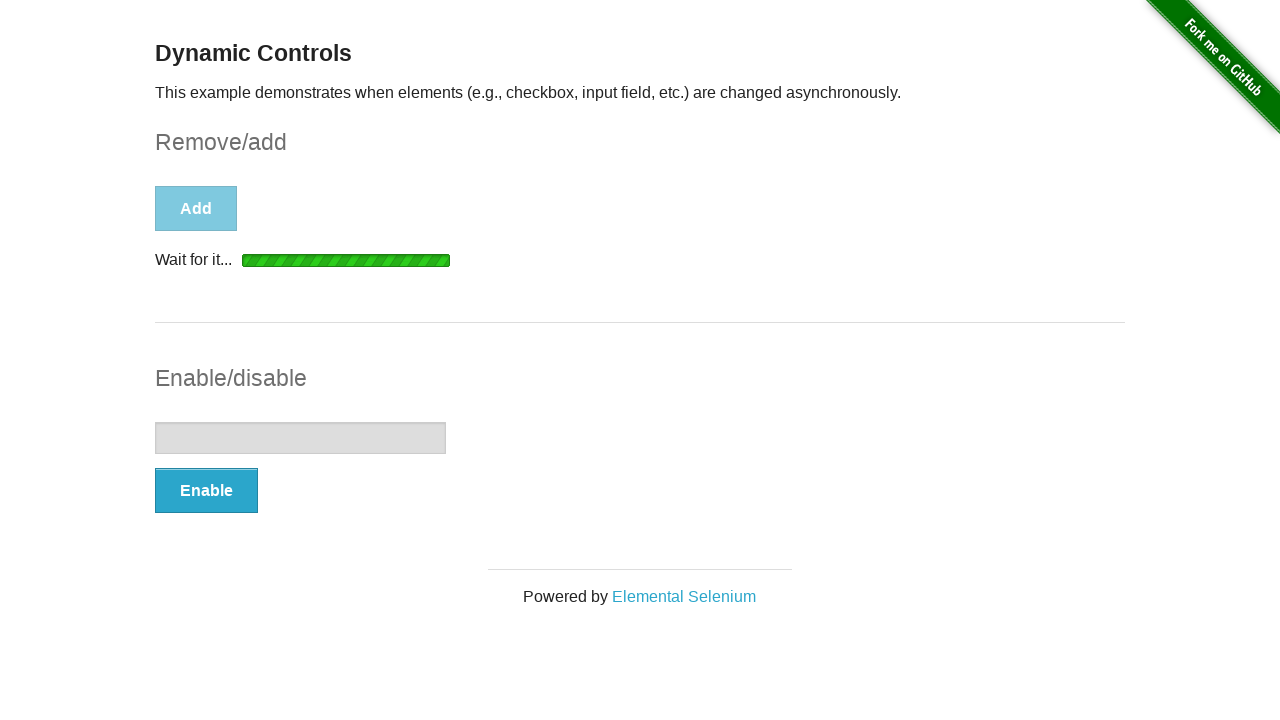

Remove button appeared after checkbox was added back
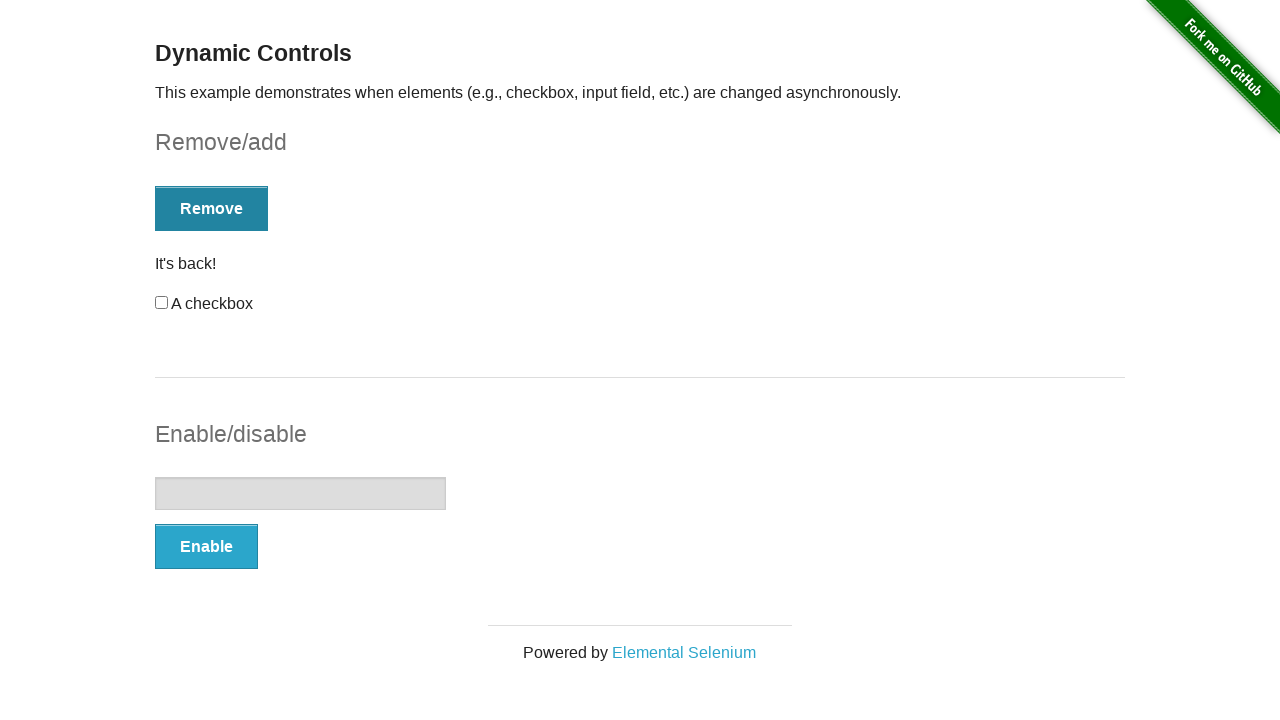

Verified checkbox is visible again
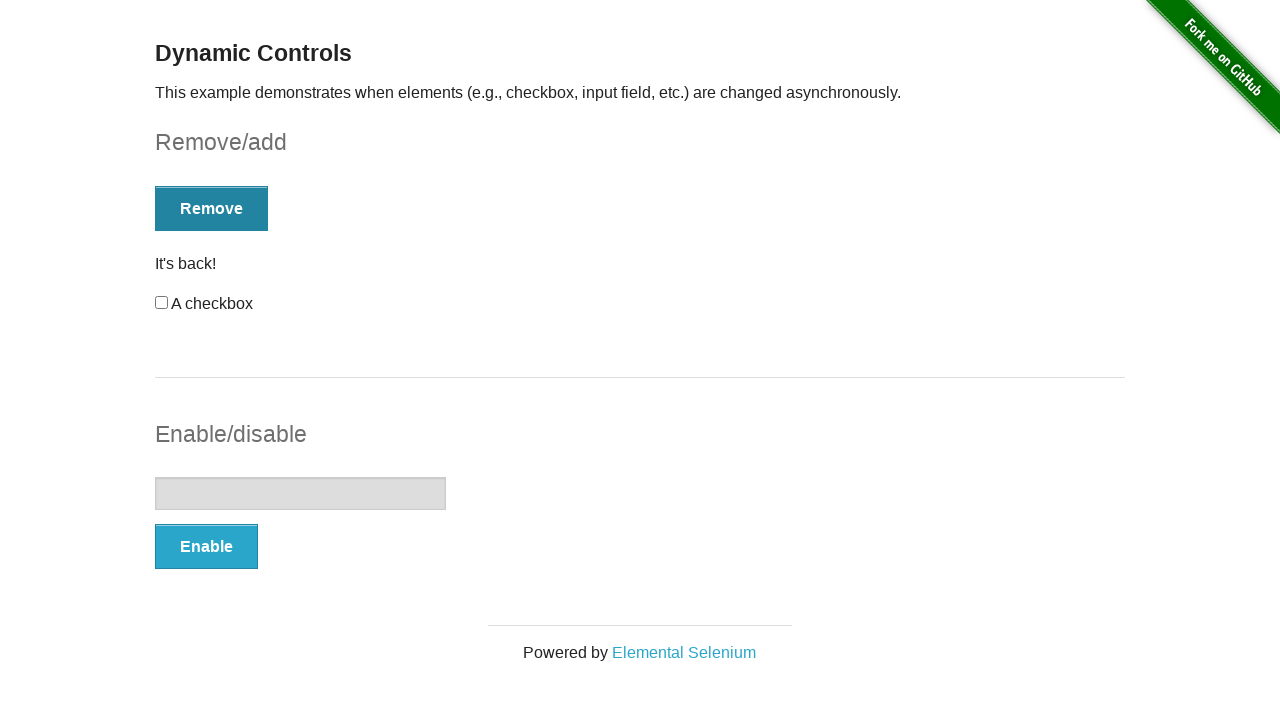

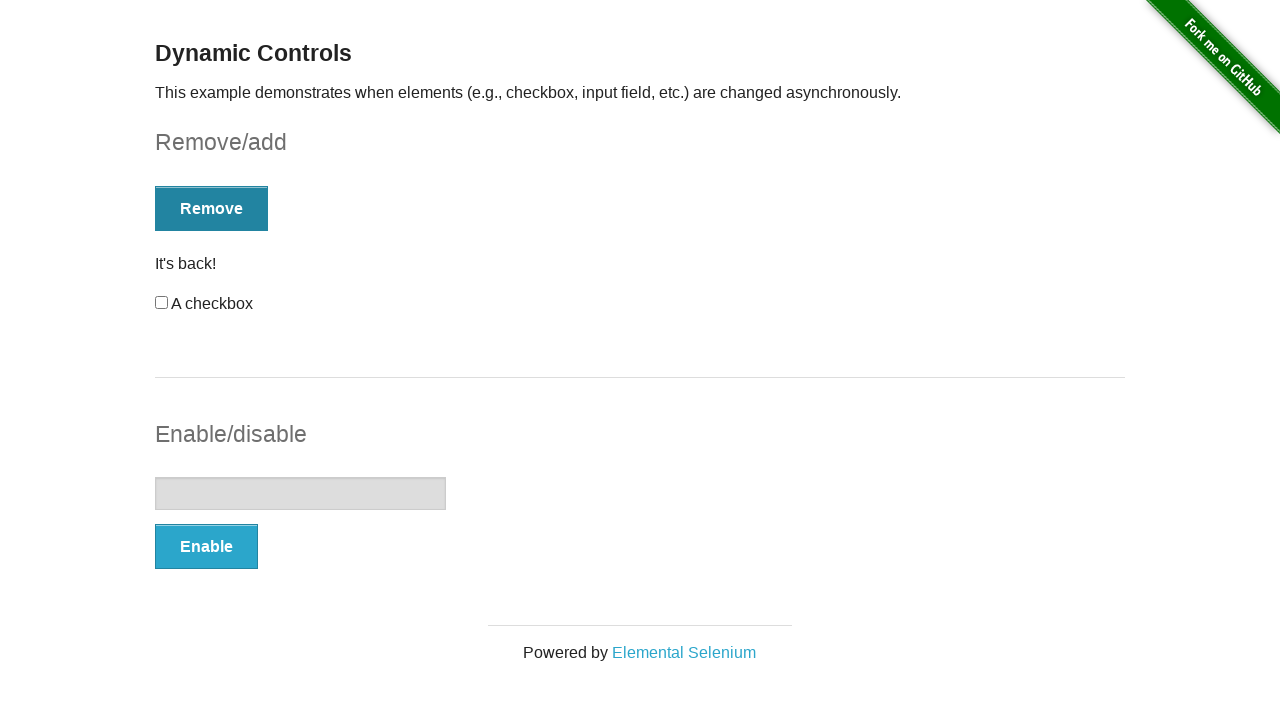